Tests drag and drop functionality within an iframe by dragging an element to a droppable target area

Starting URL: https://jqueryui.com/droppable/

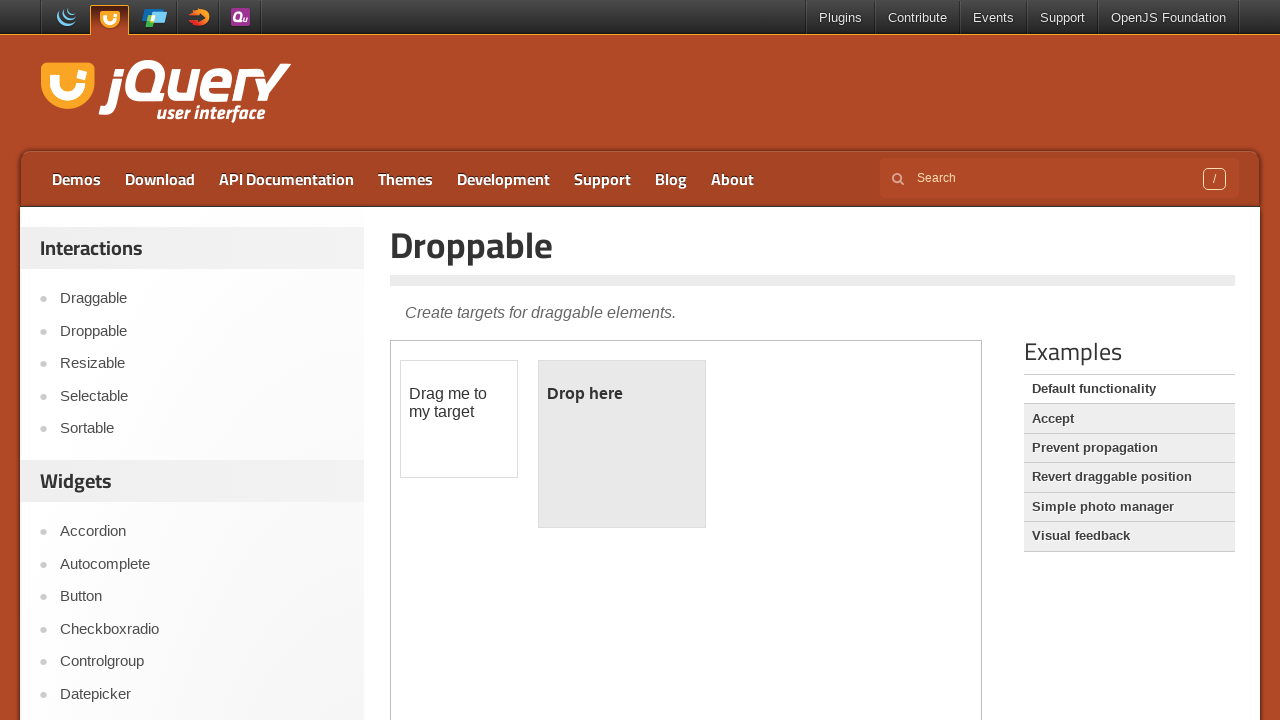

Queried page and found 1 iframe(s)
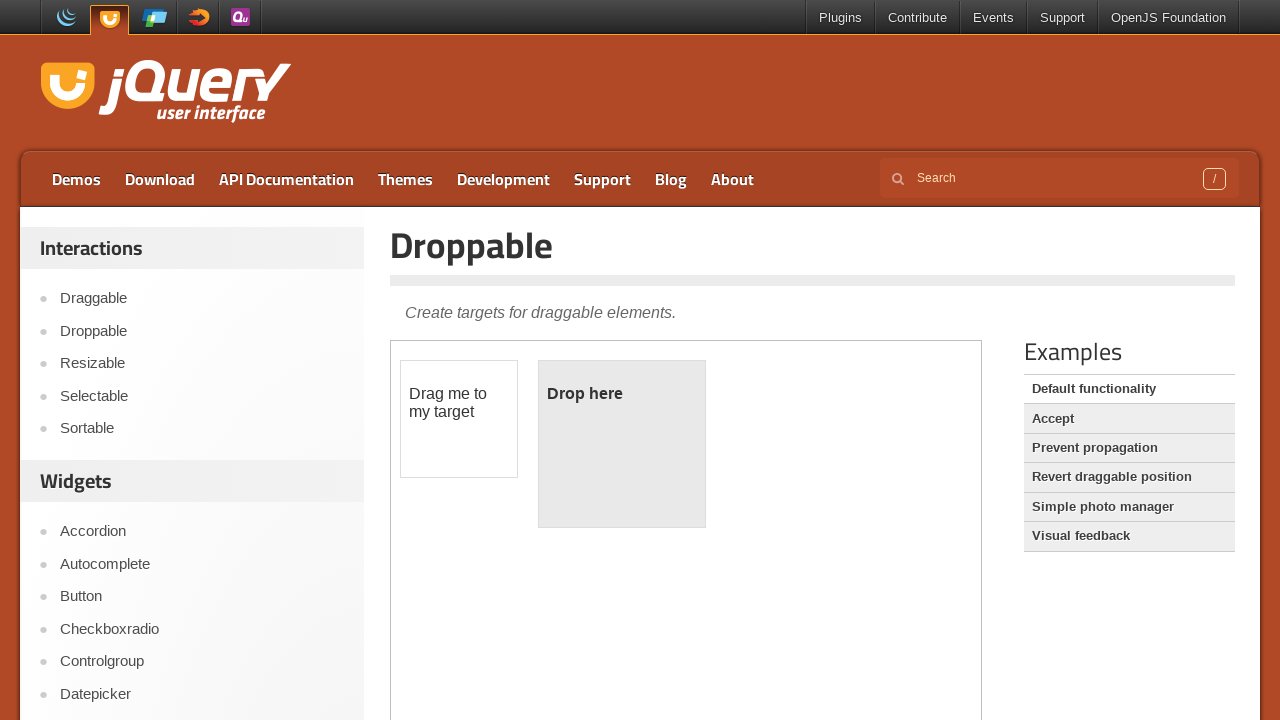

Located the demo iframe
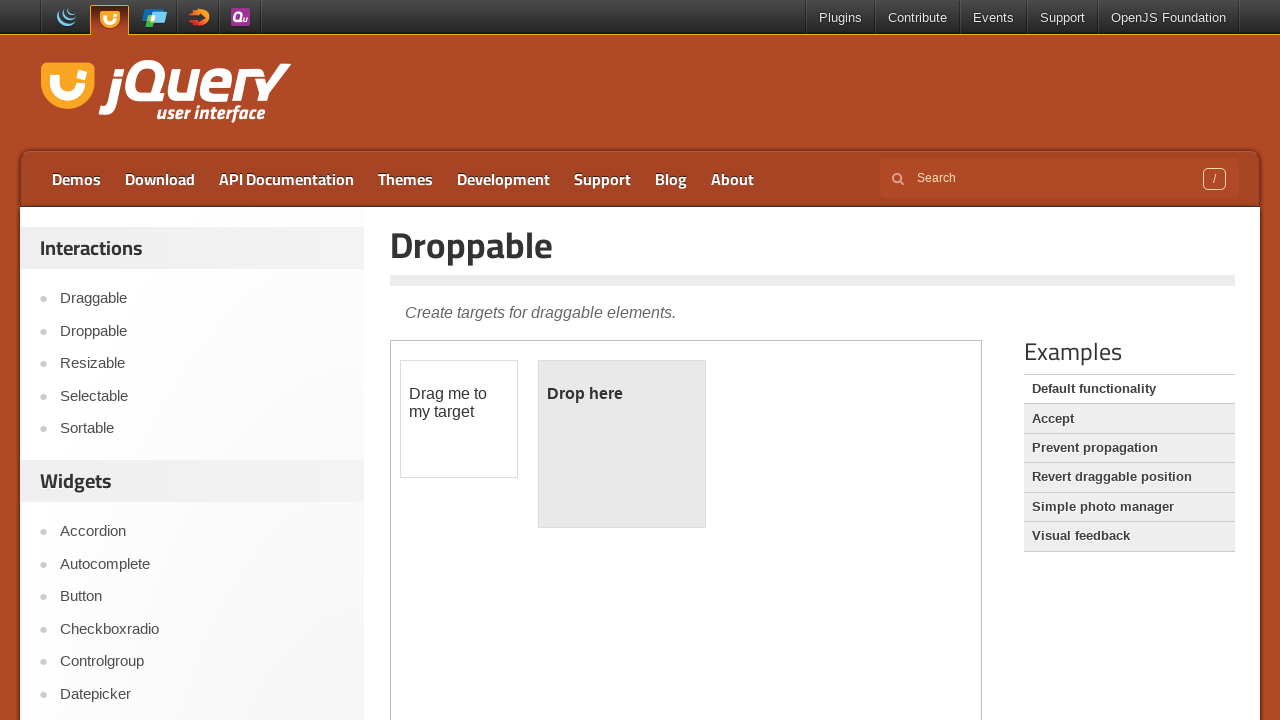

Located draggable element within iframe
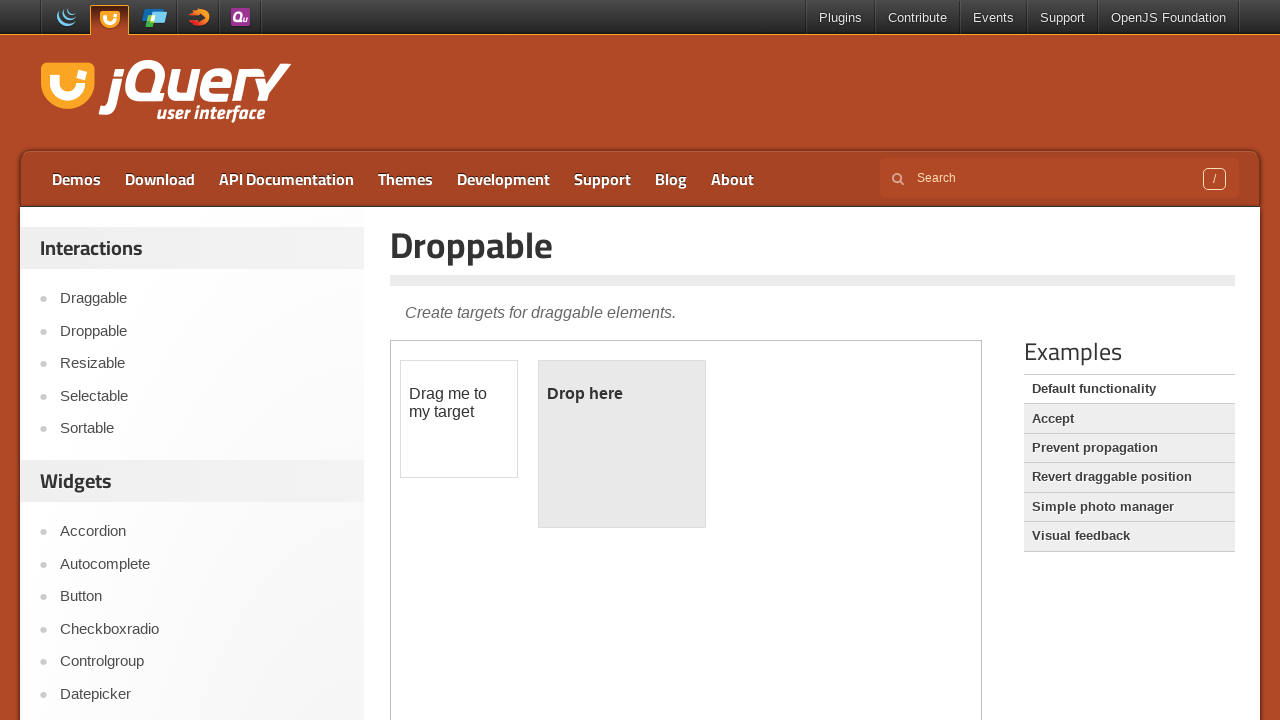

Located droppable target element within iframe
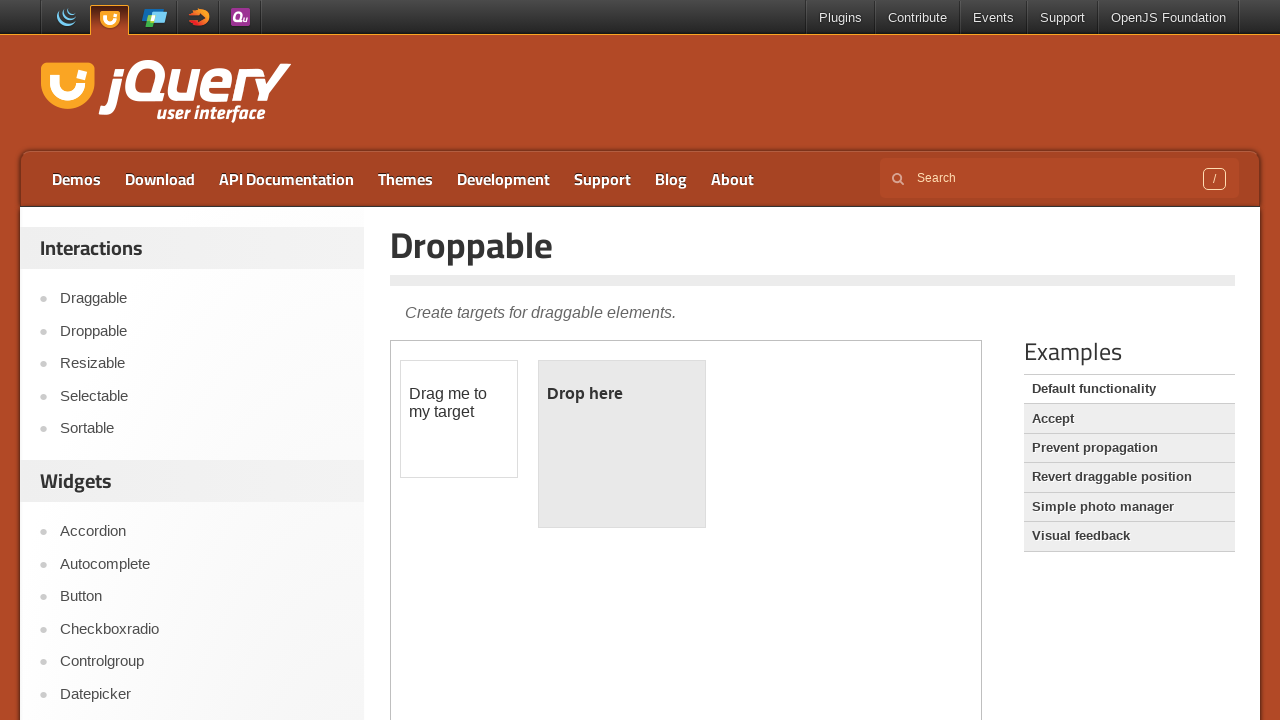

Dragged source element to target droppable area at (622, 444)
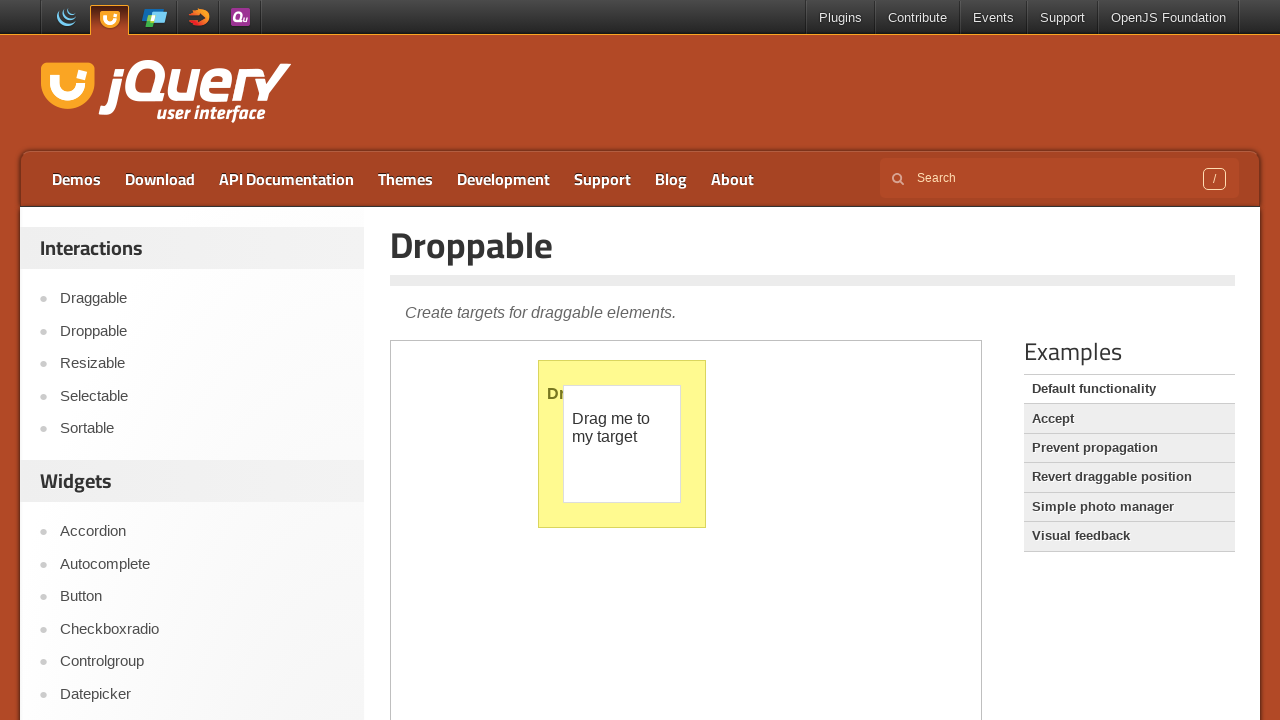

Retrieved page title: 'Droppable | jQuery UI'
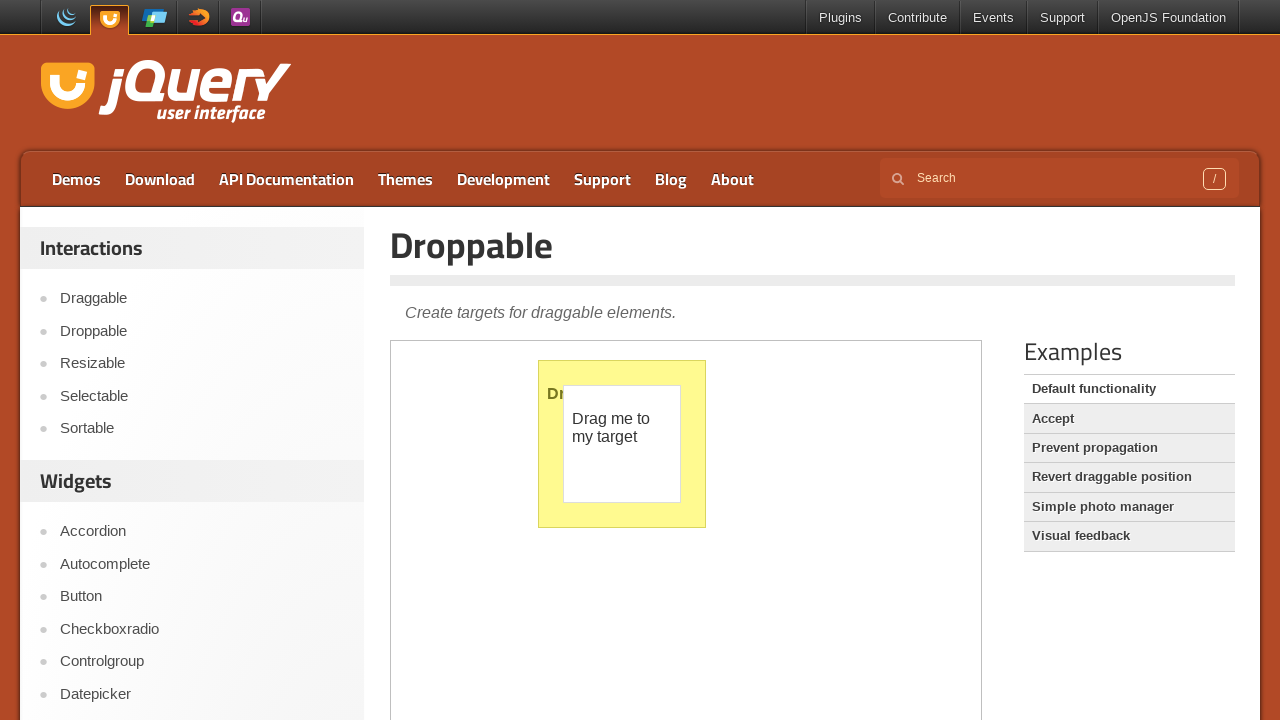

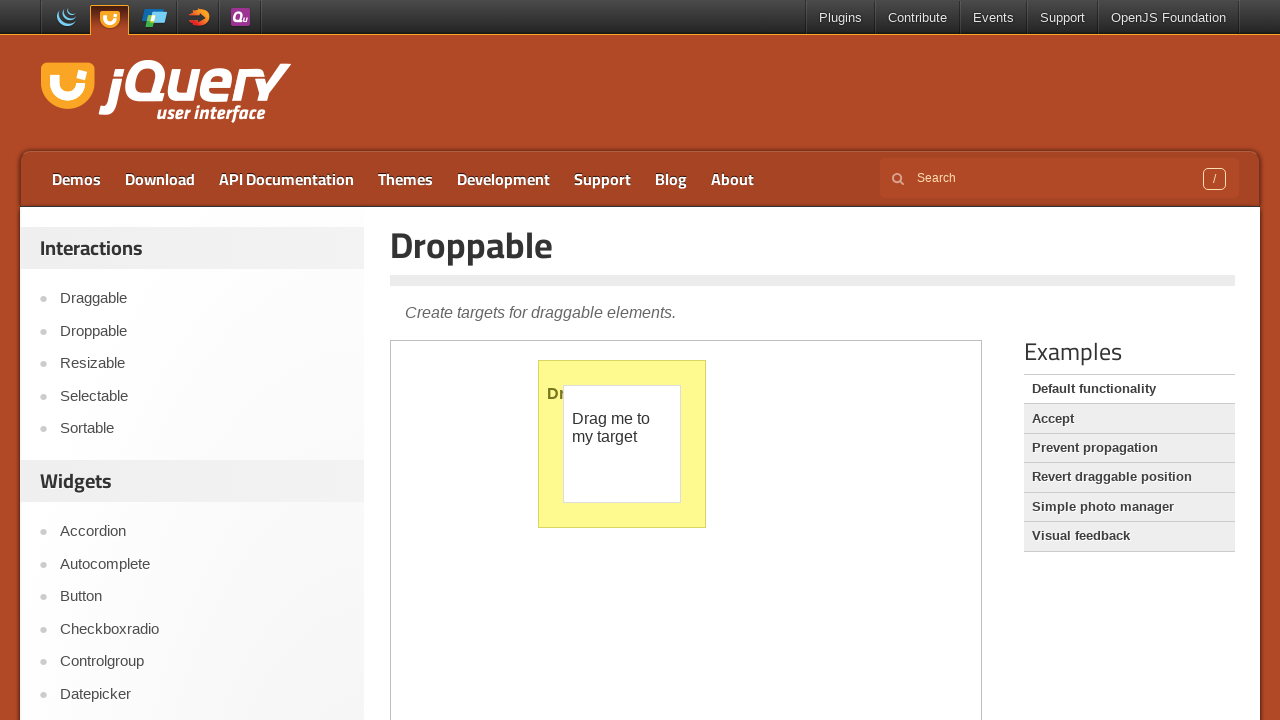